Tests clicking on a form element by navigating to the Selenium test inputs page and clicking on the color input field

Starting URL: https://www.selenium.dev/selenium/web/inputs.html

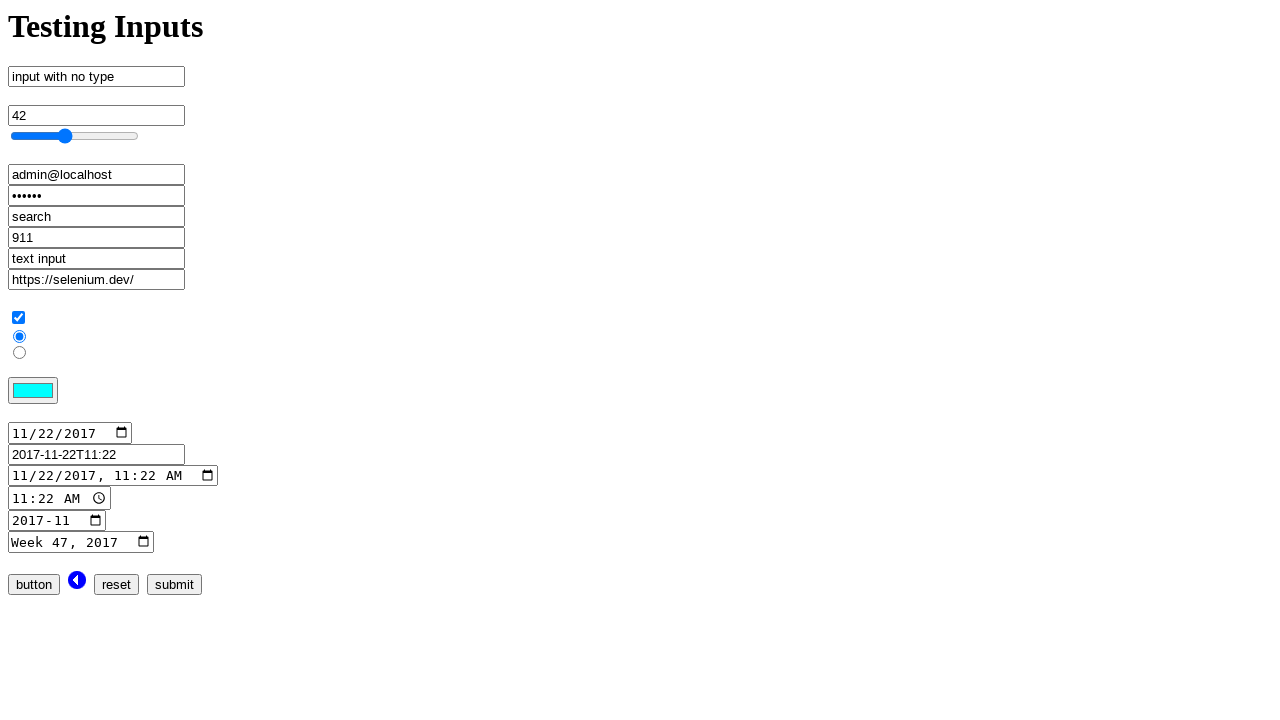

Navigated to Selenium test inputs page
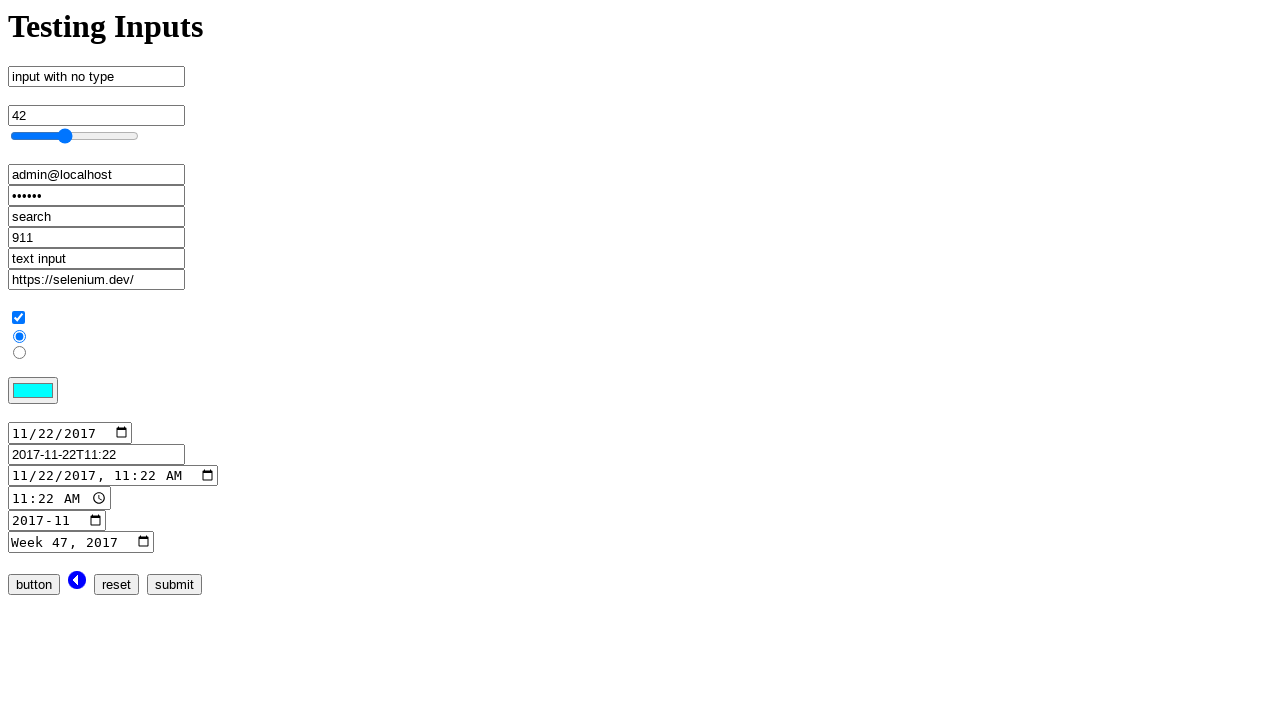

Clicked on the color input field at (33, 391) on input[name='color_input']
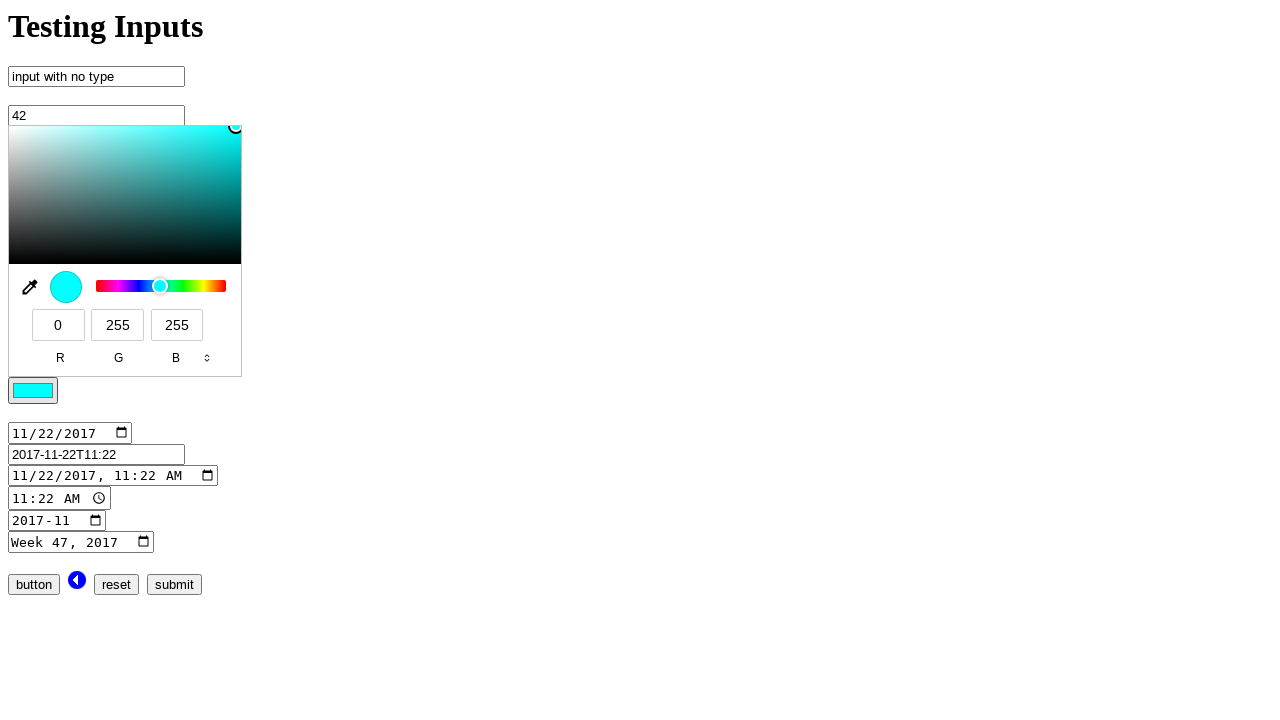

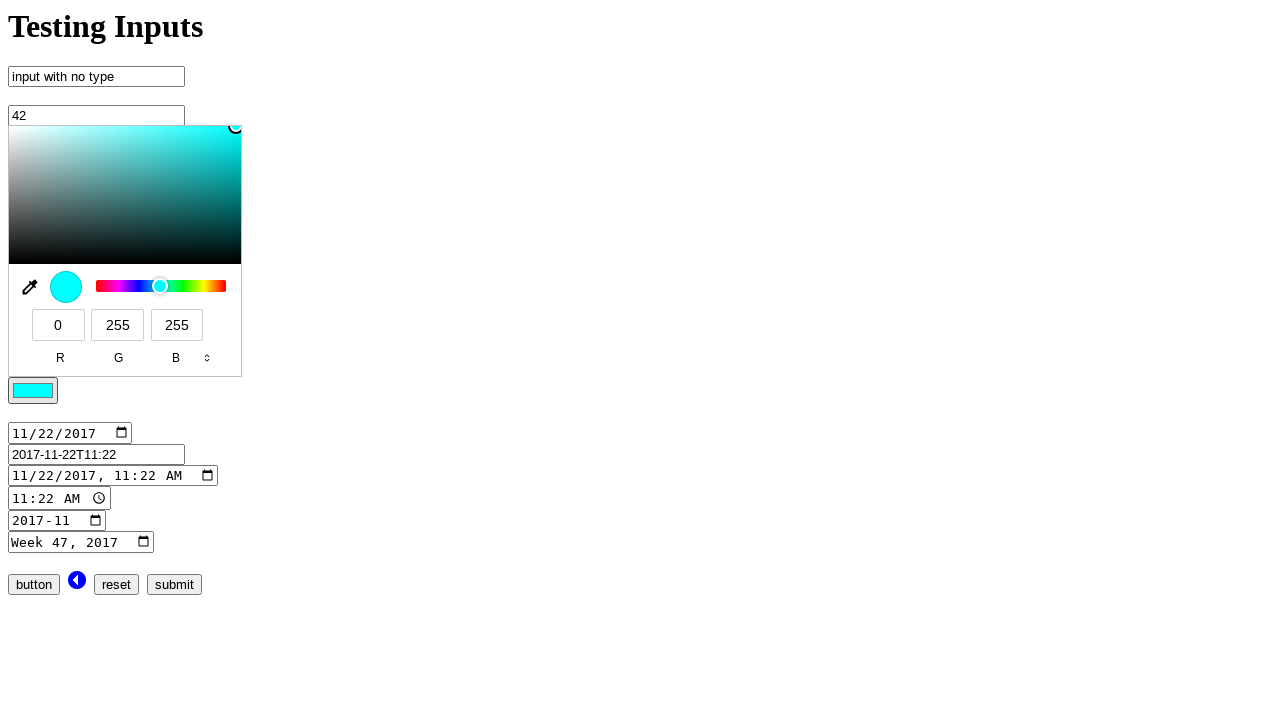